Tests browser navigation controls by clicking the "Forgot Password" link on the OrangeHRM demo login page, then using browser back, forward, and refresh functions.

Starting URL: https://opensource-demo.orangehrmlive.com/

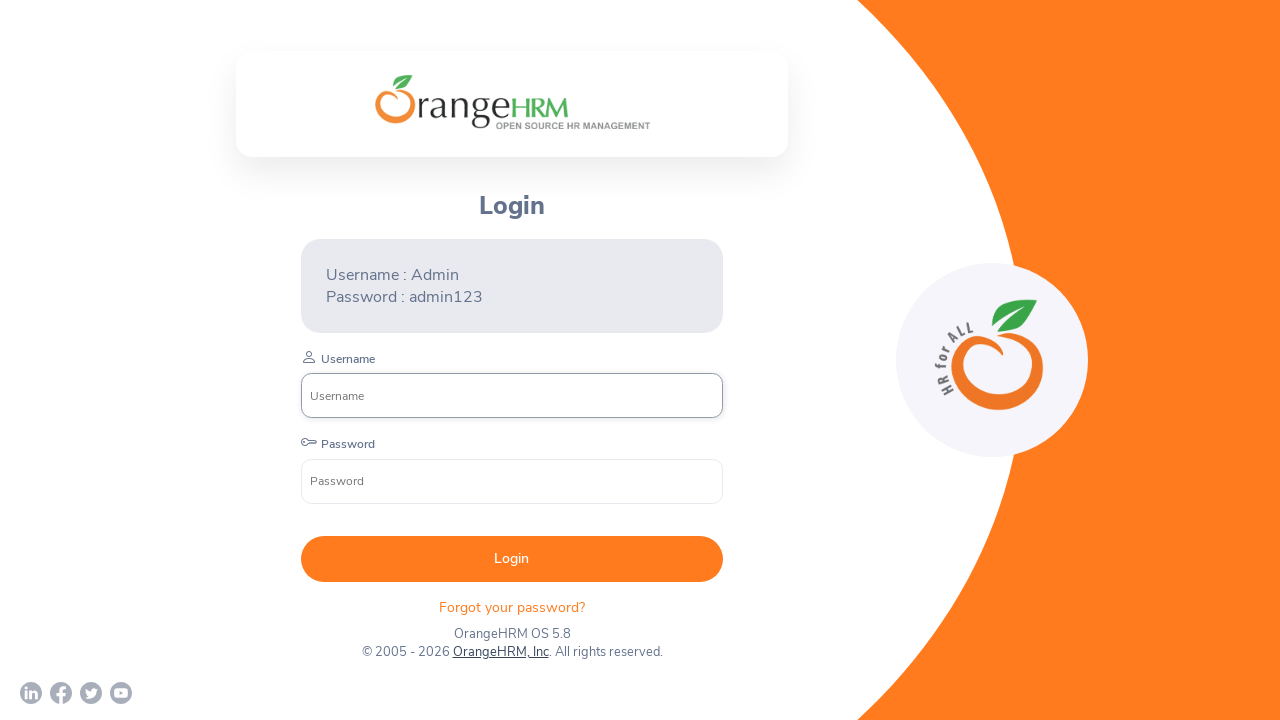

Set browser viewport to 1920x1080
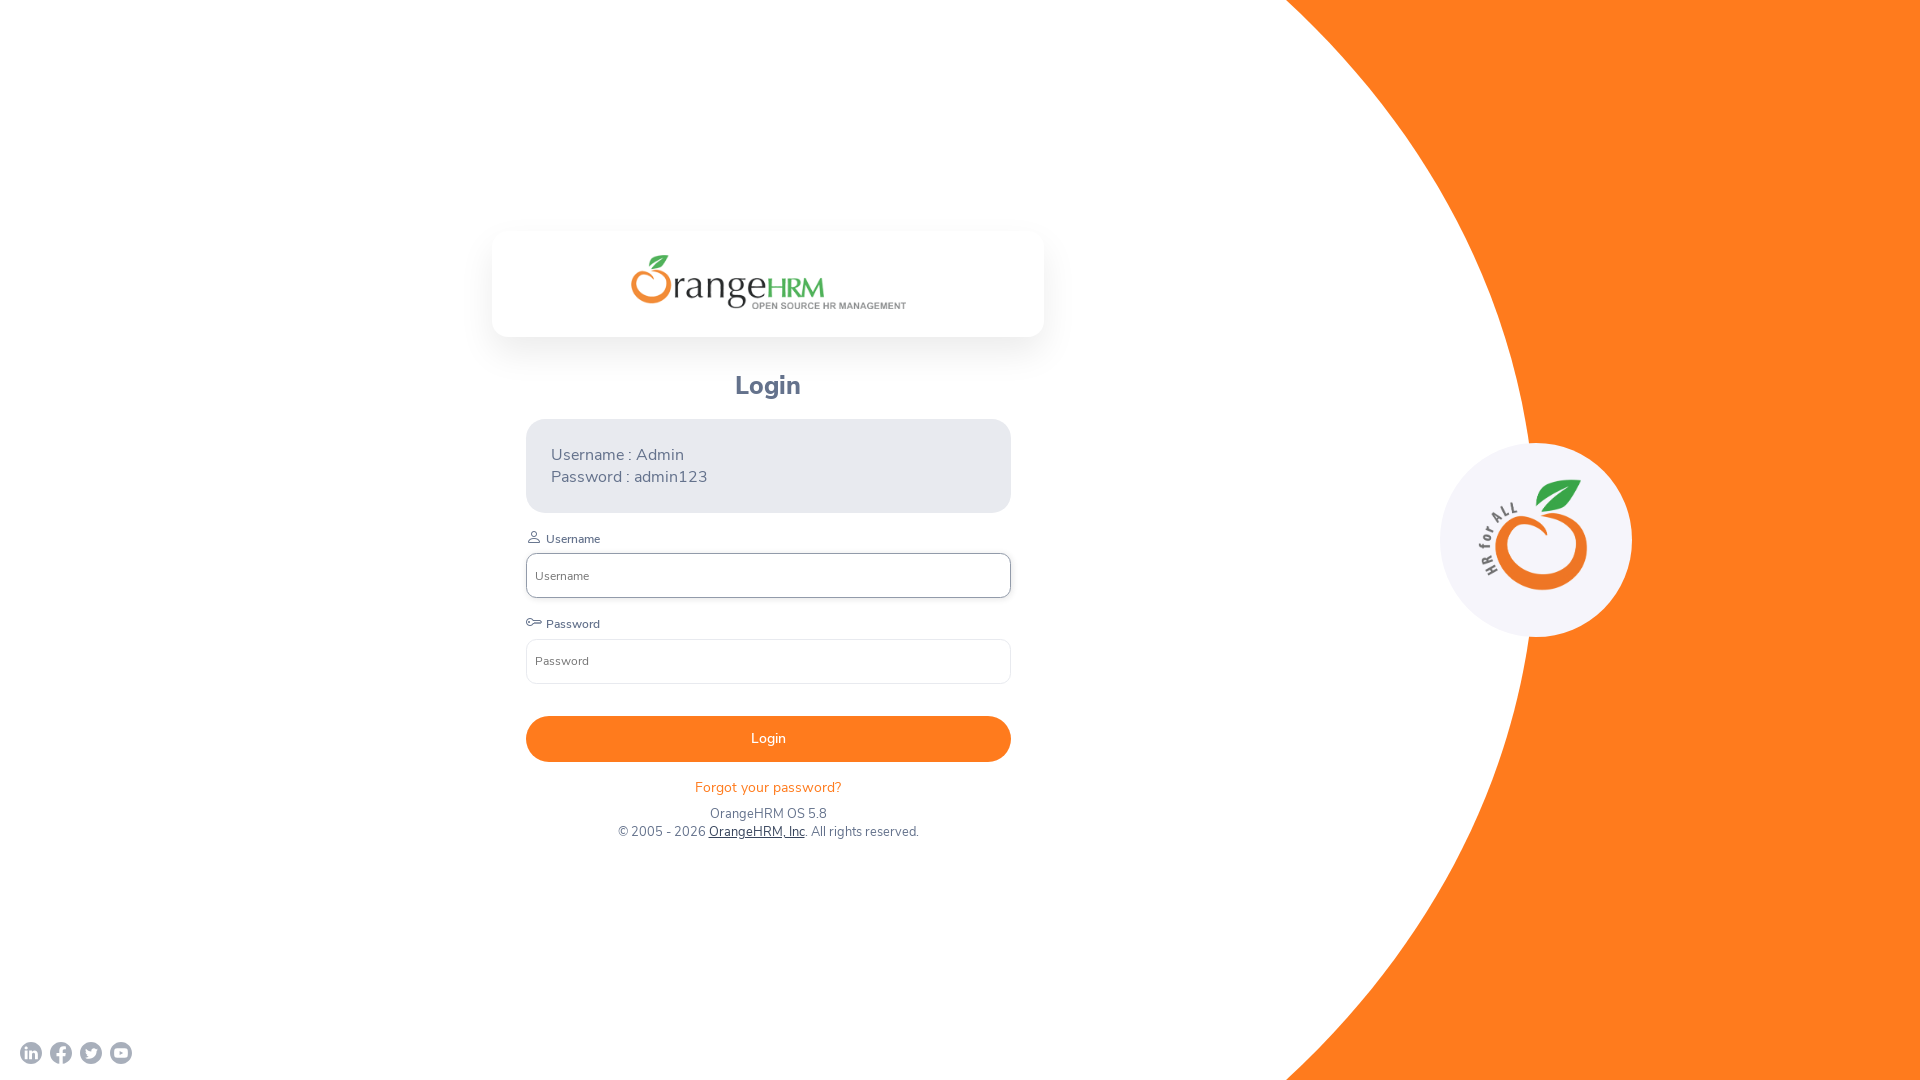

Waited for OrangeHRM login page to load
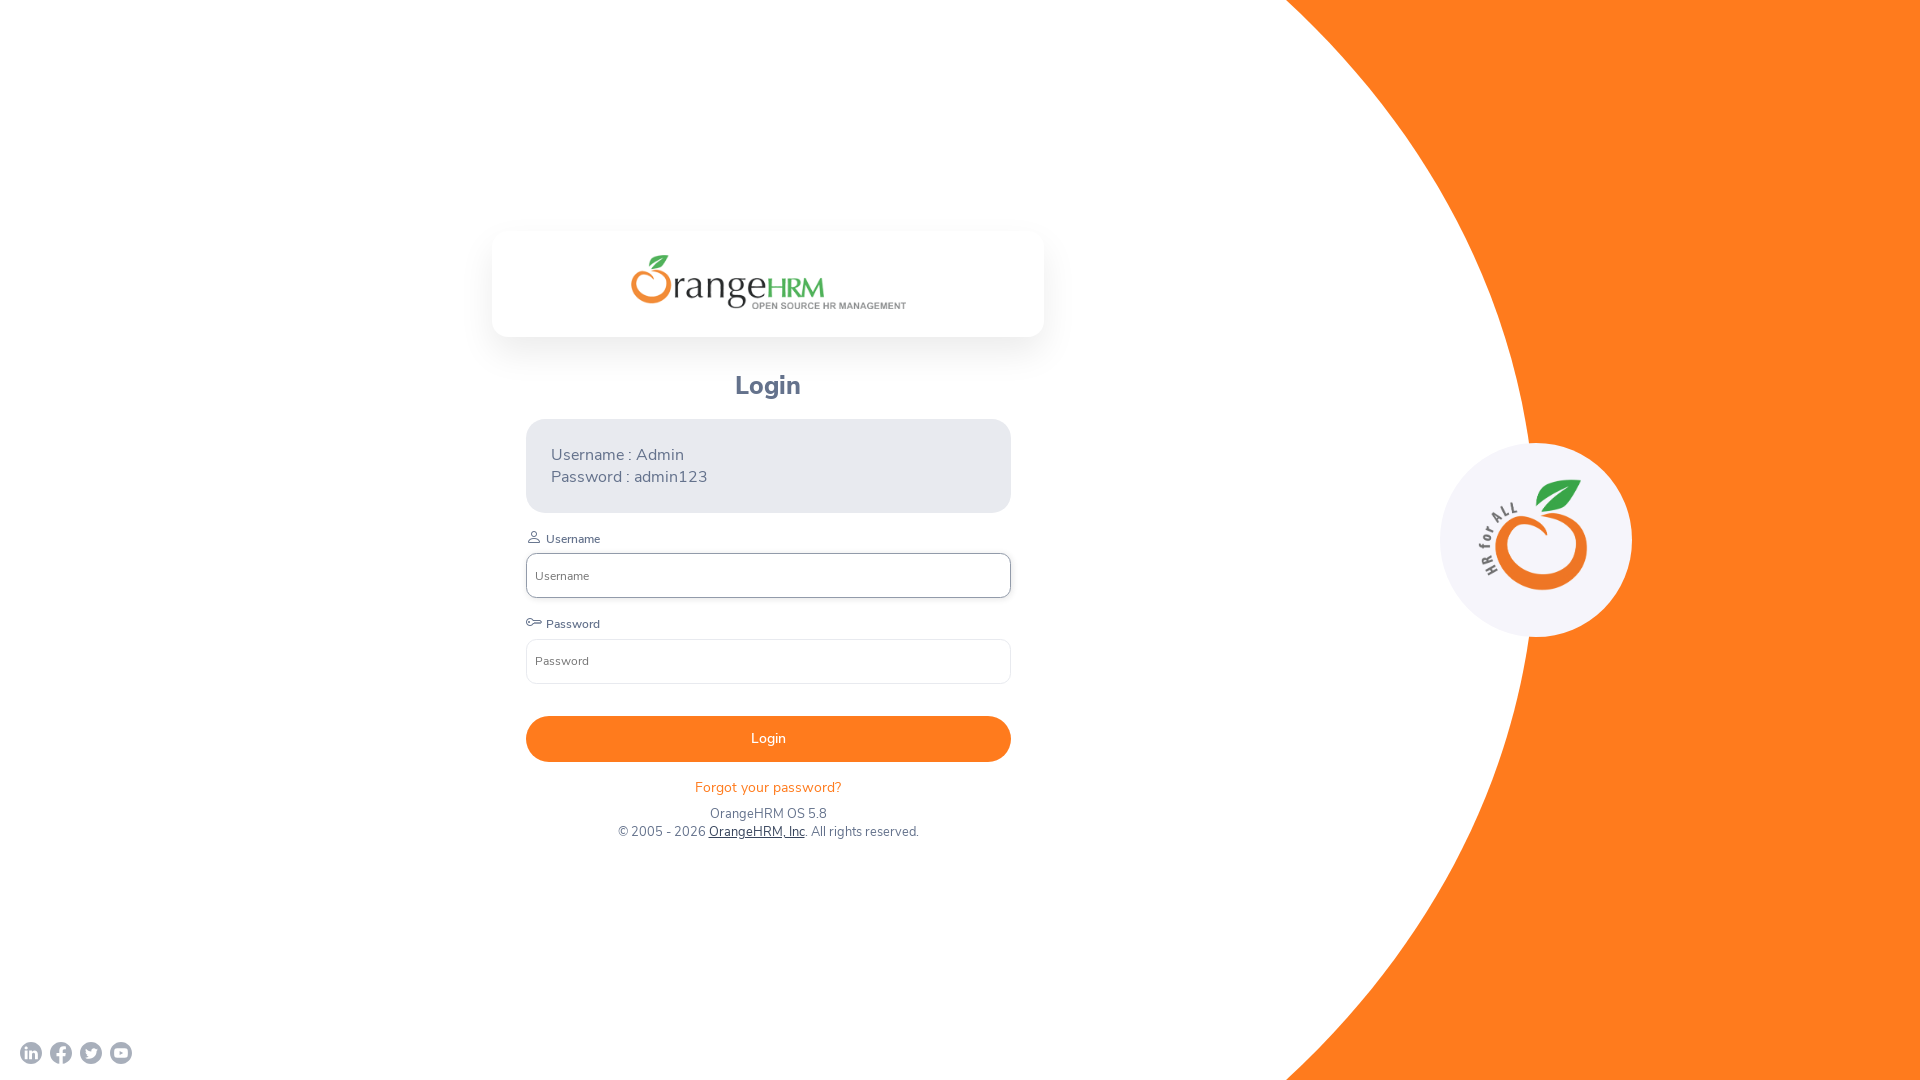

Clicked the 'Forgot your password?' link at (768, 787) on .oxd-text.oxd-text--p.orangehrm-login-forgot-header
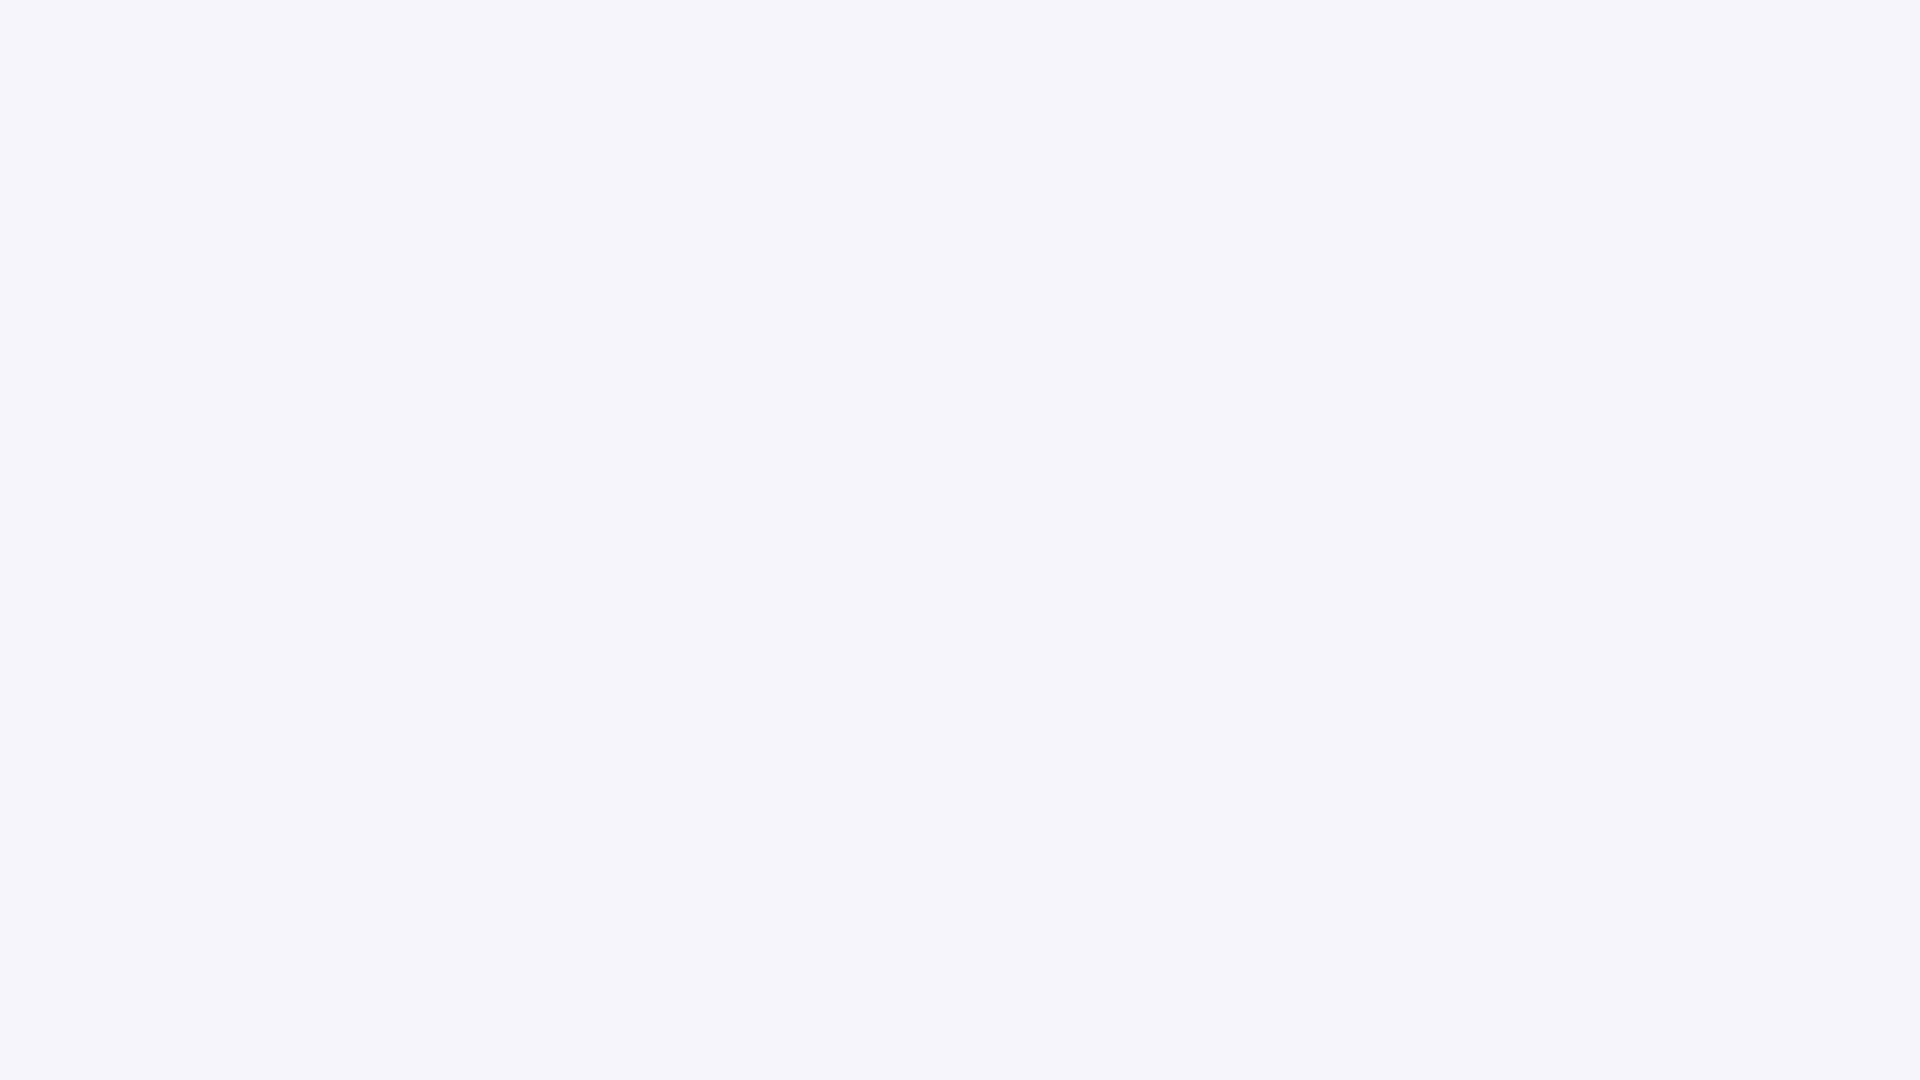

Waited for password reset page to load
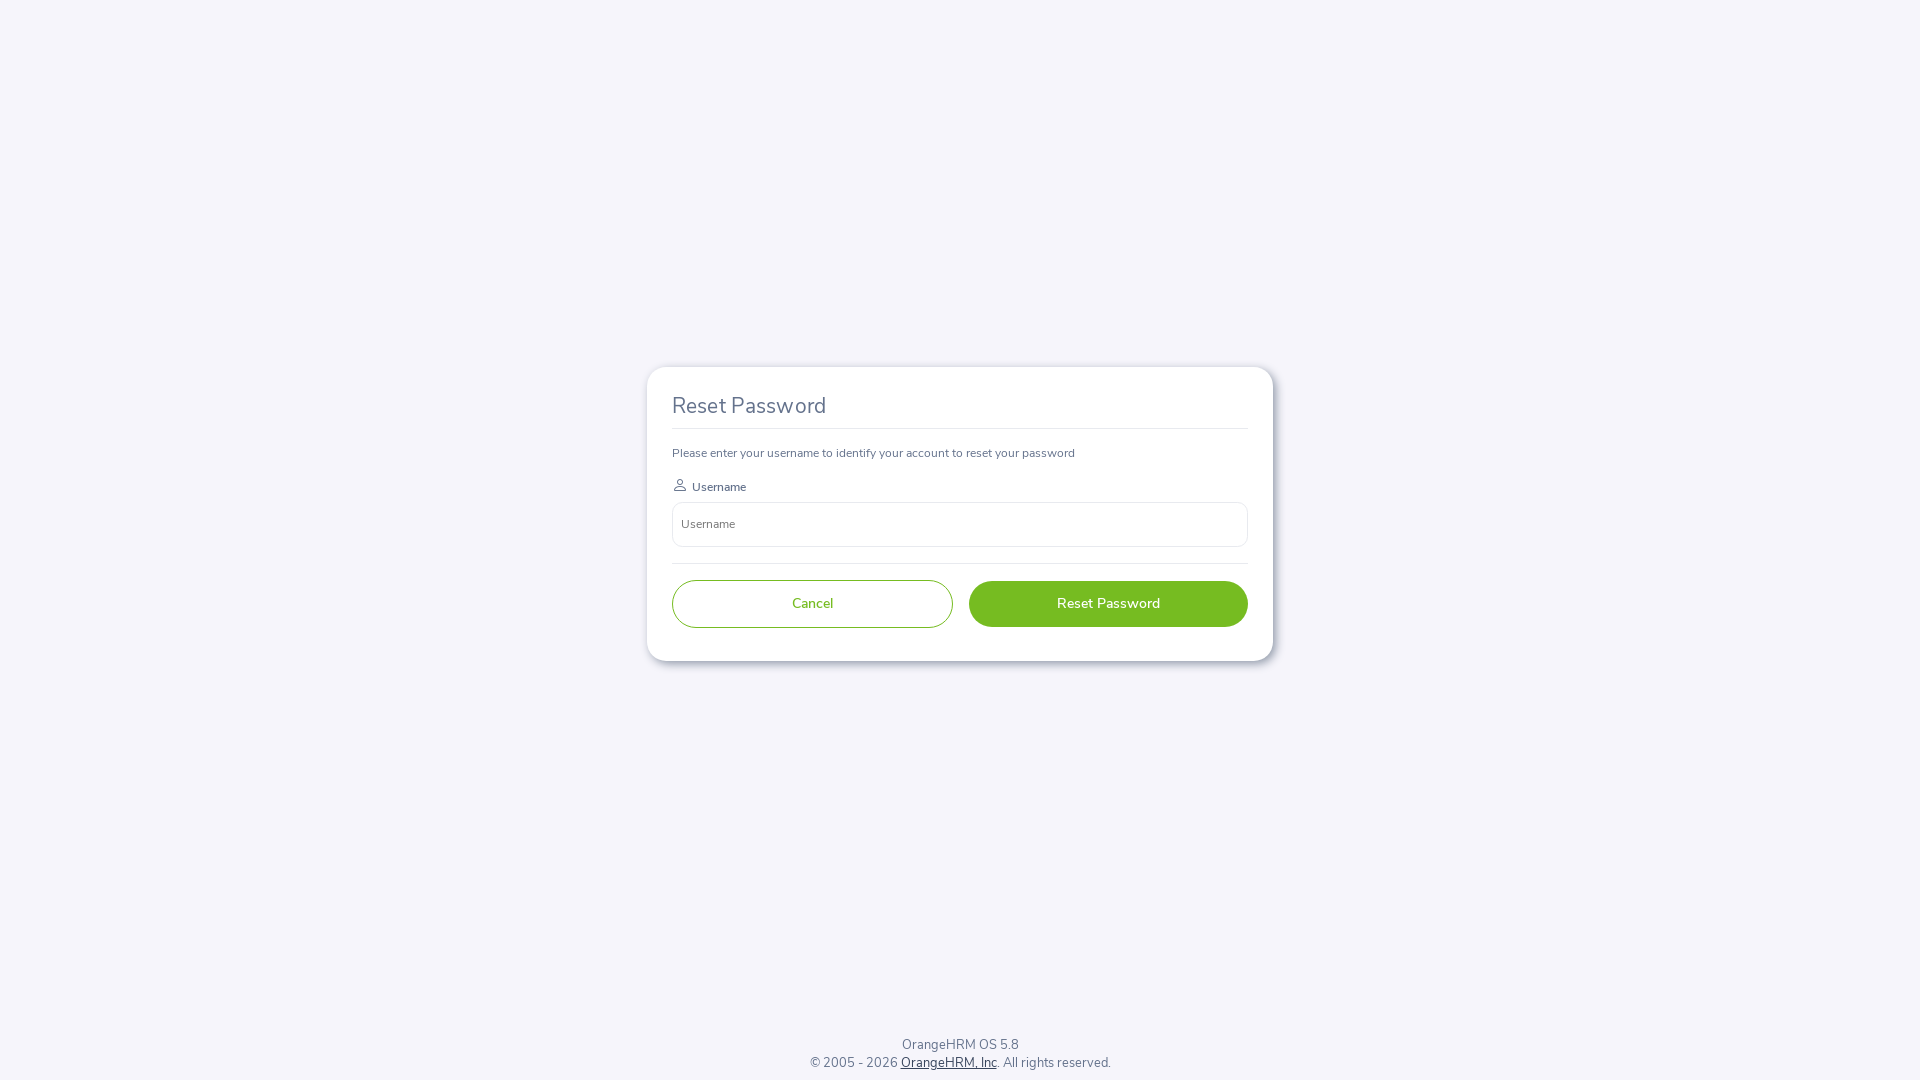

Navigated back to login page using browser back button
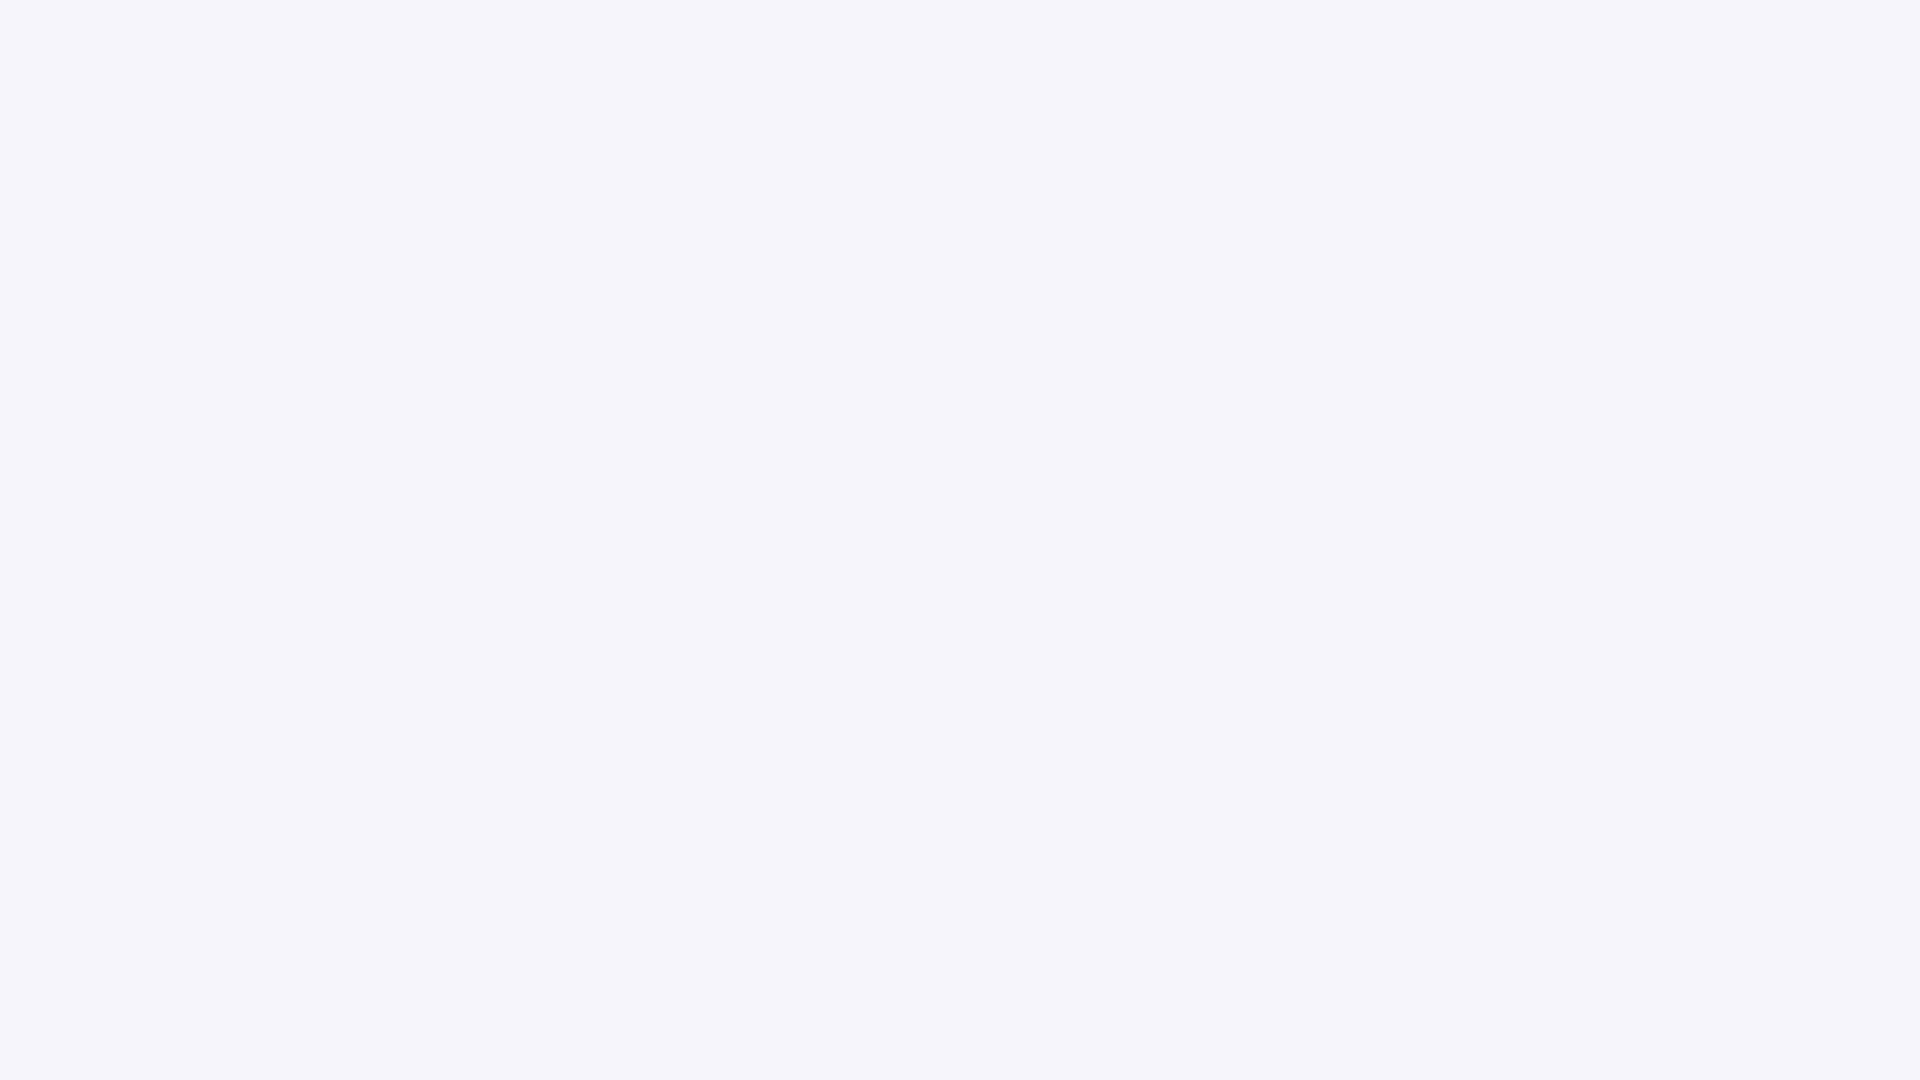

Waited for login page to load after back navigation
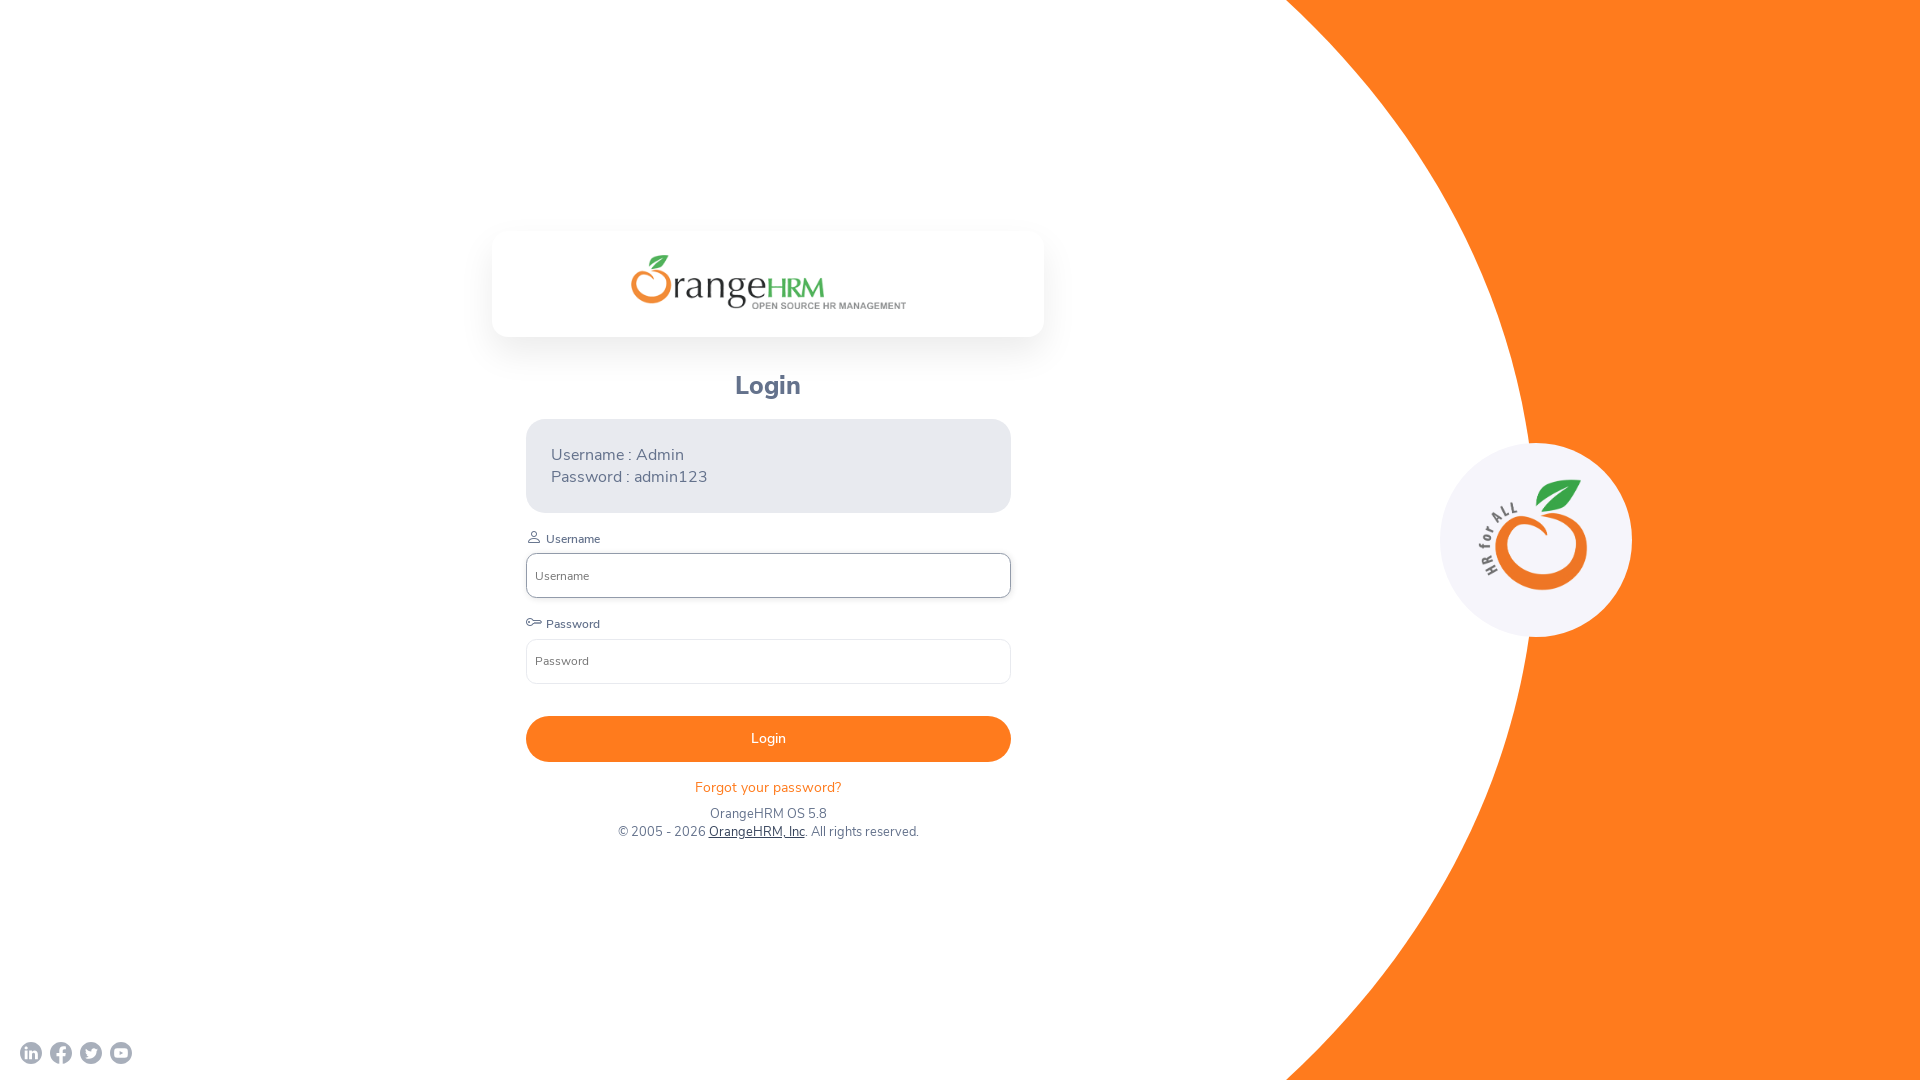

Navigated forward to password reset page using browser forward button
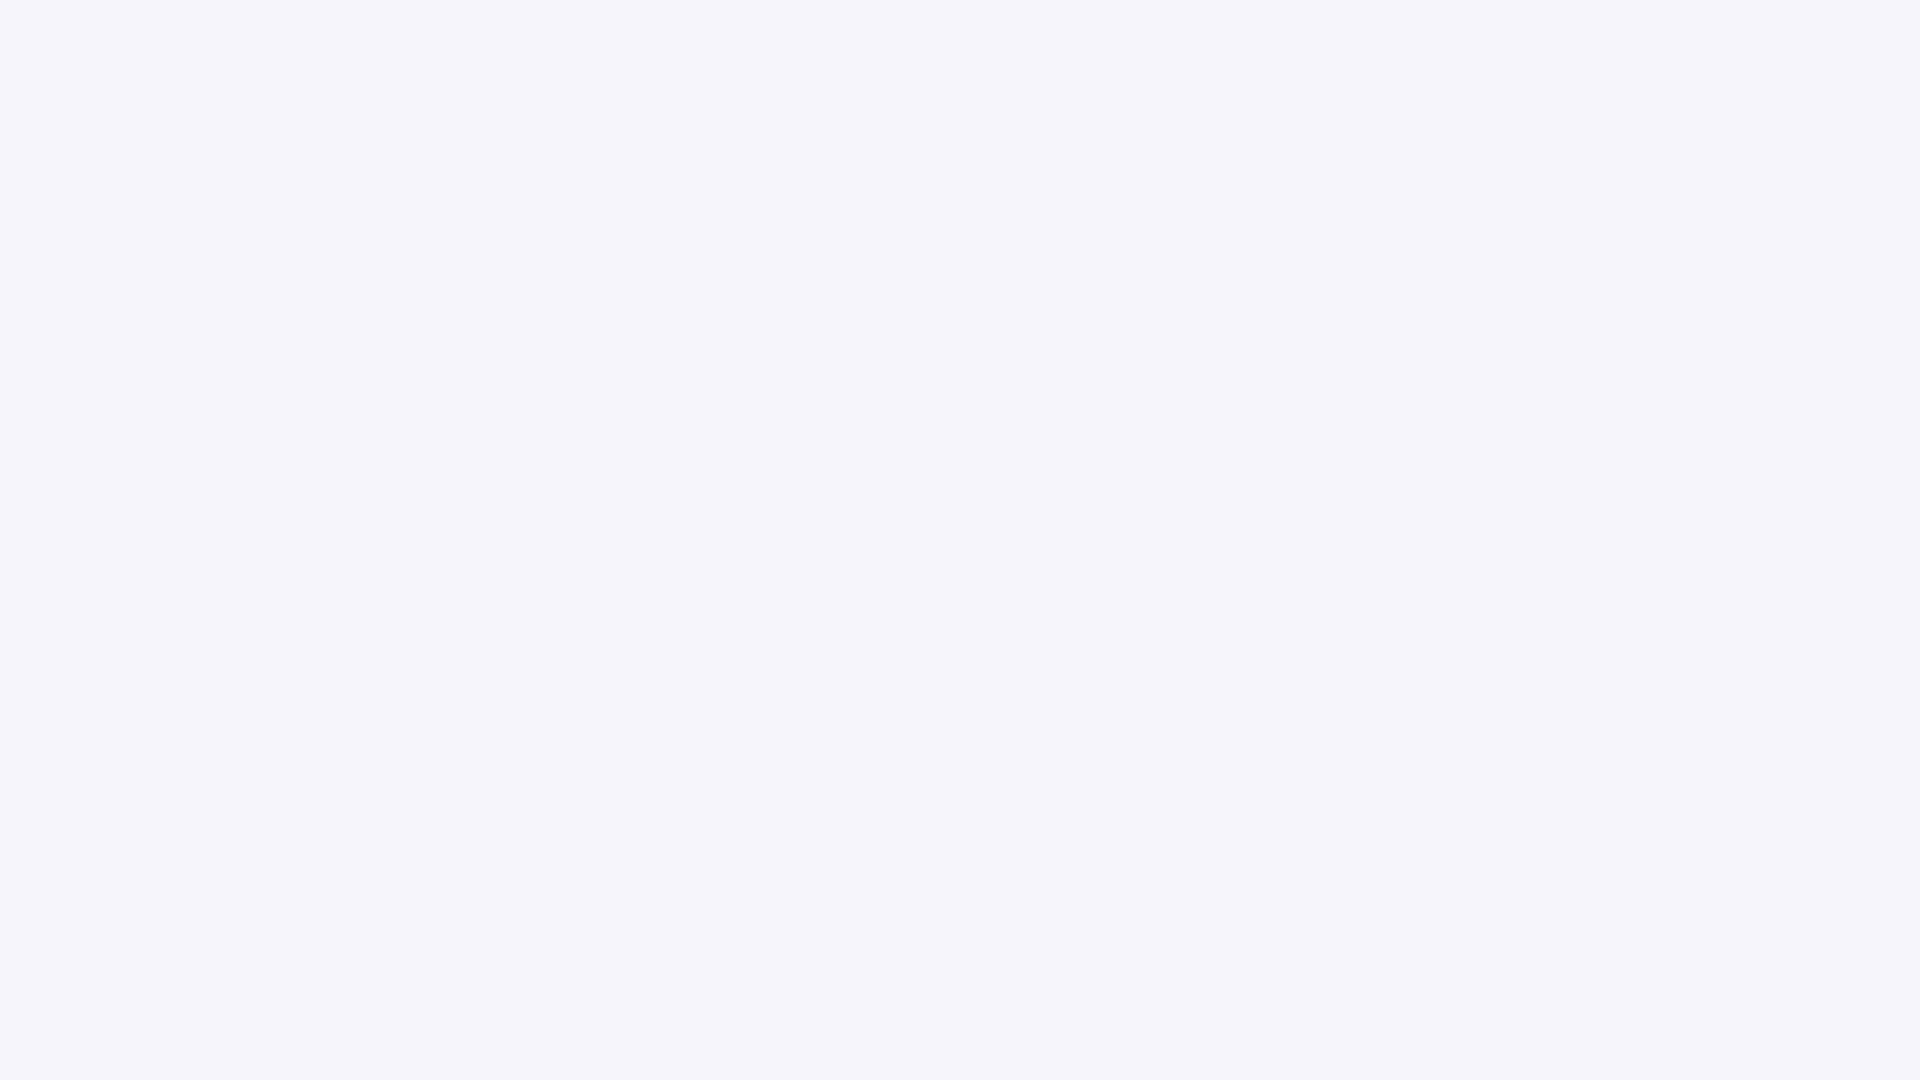

Waited for password reset page to load after forward navigation
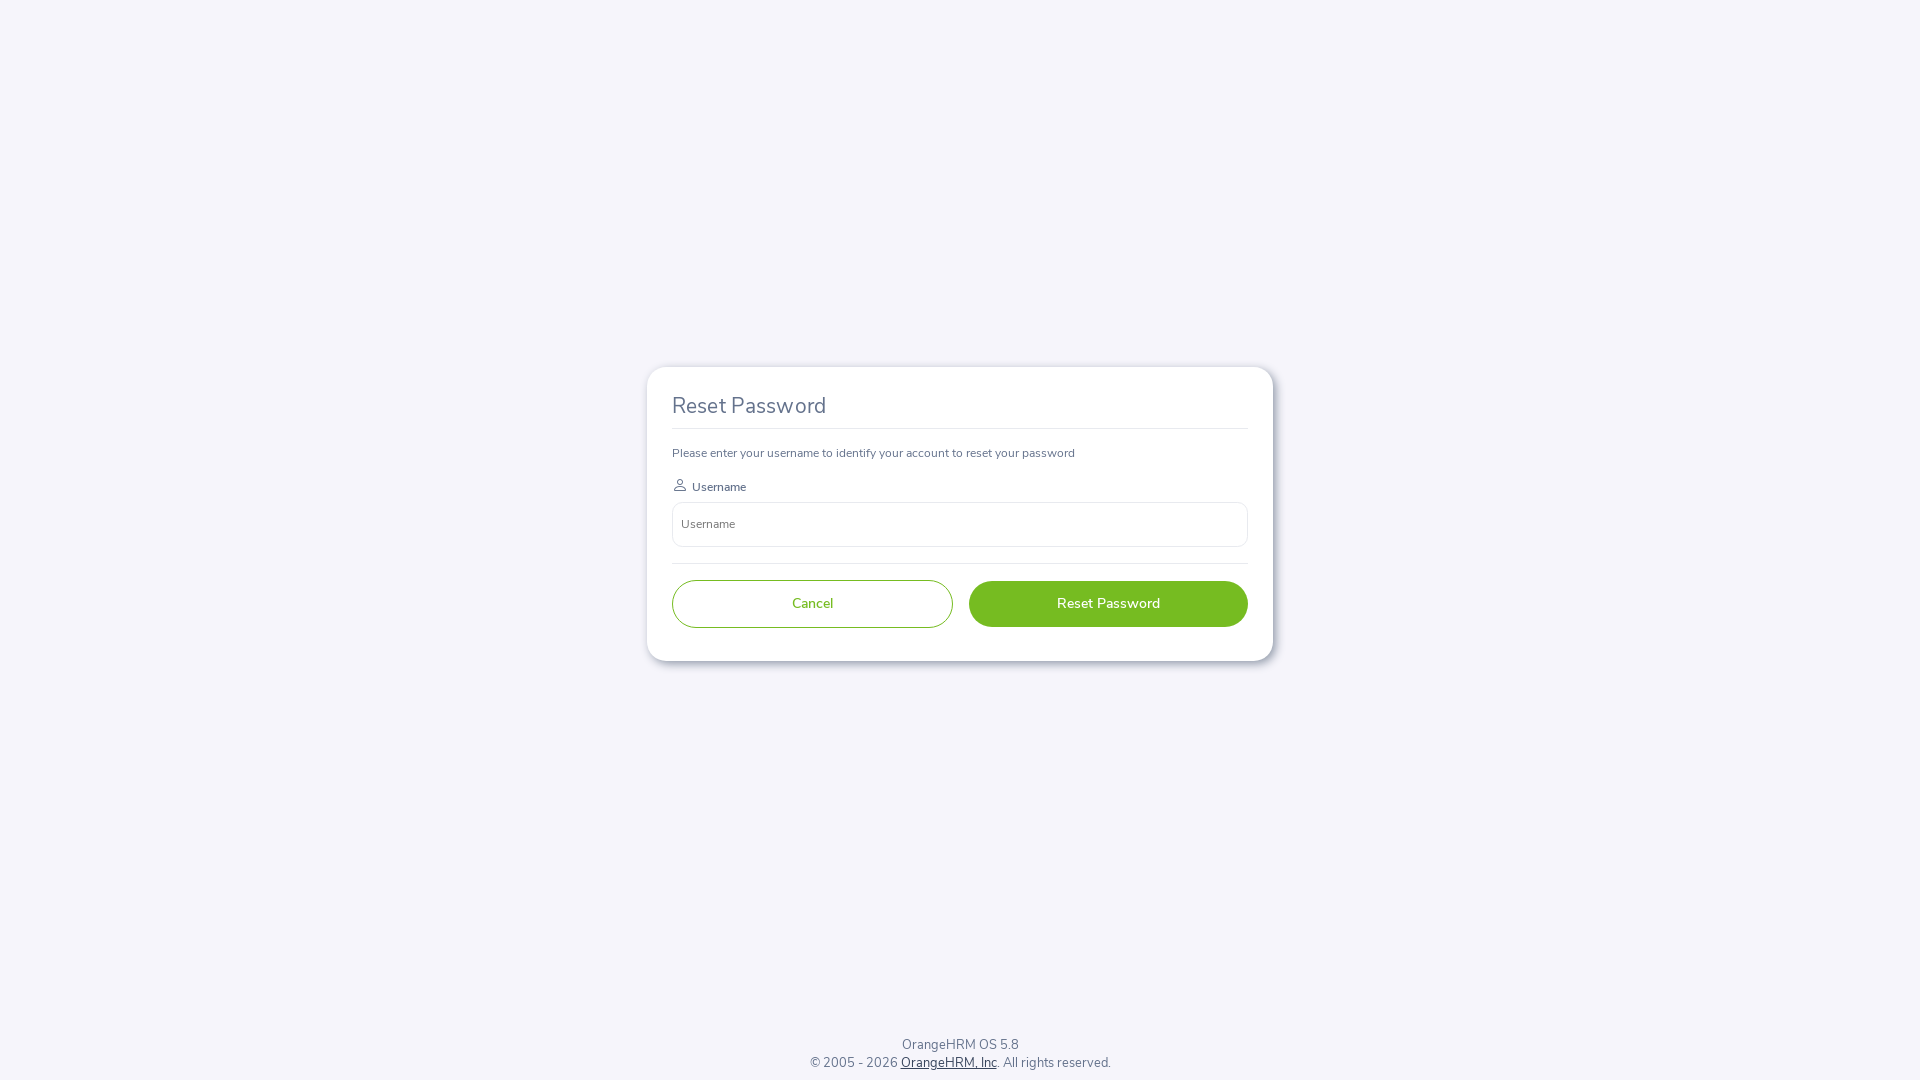

Refreshed the current page
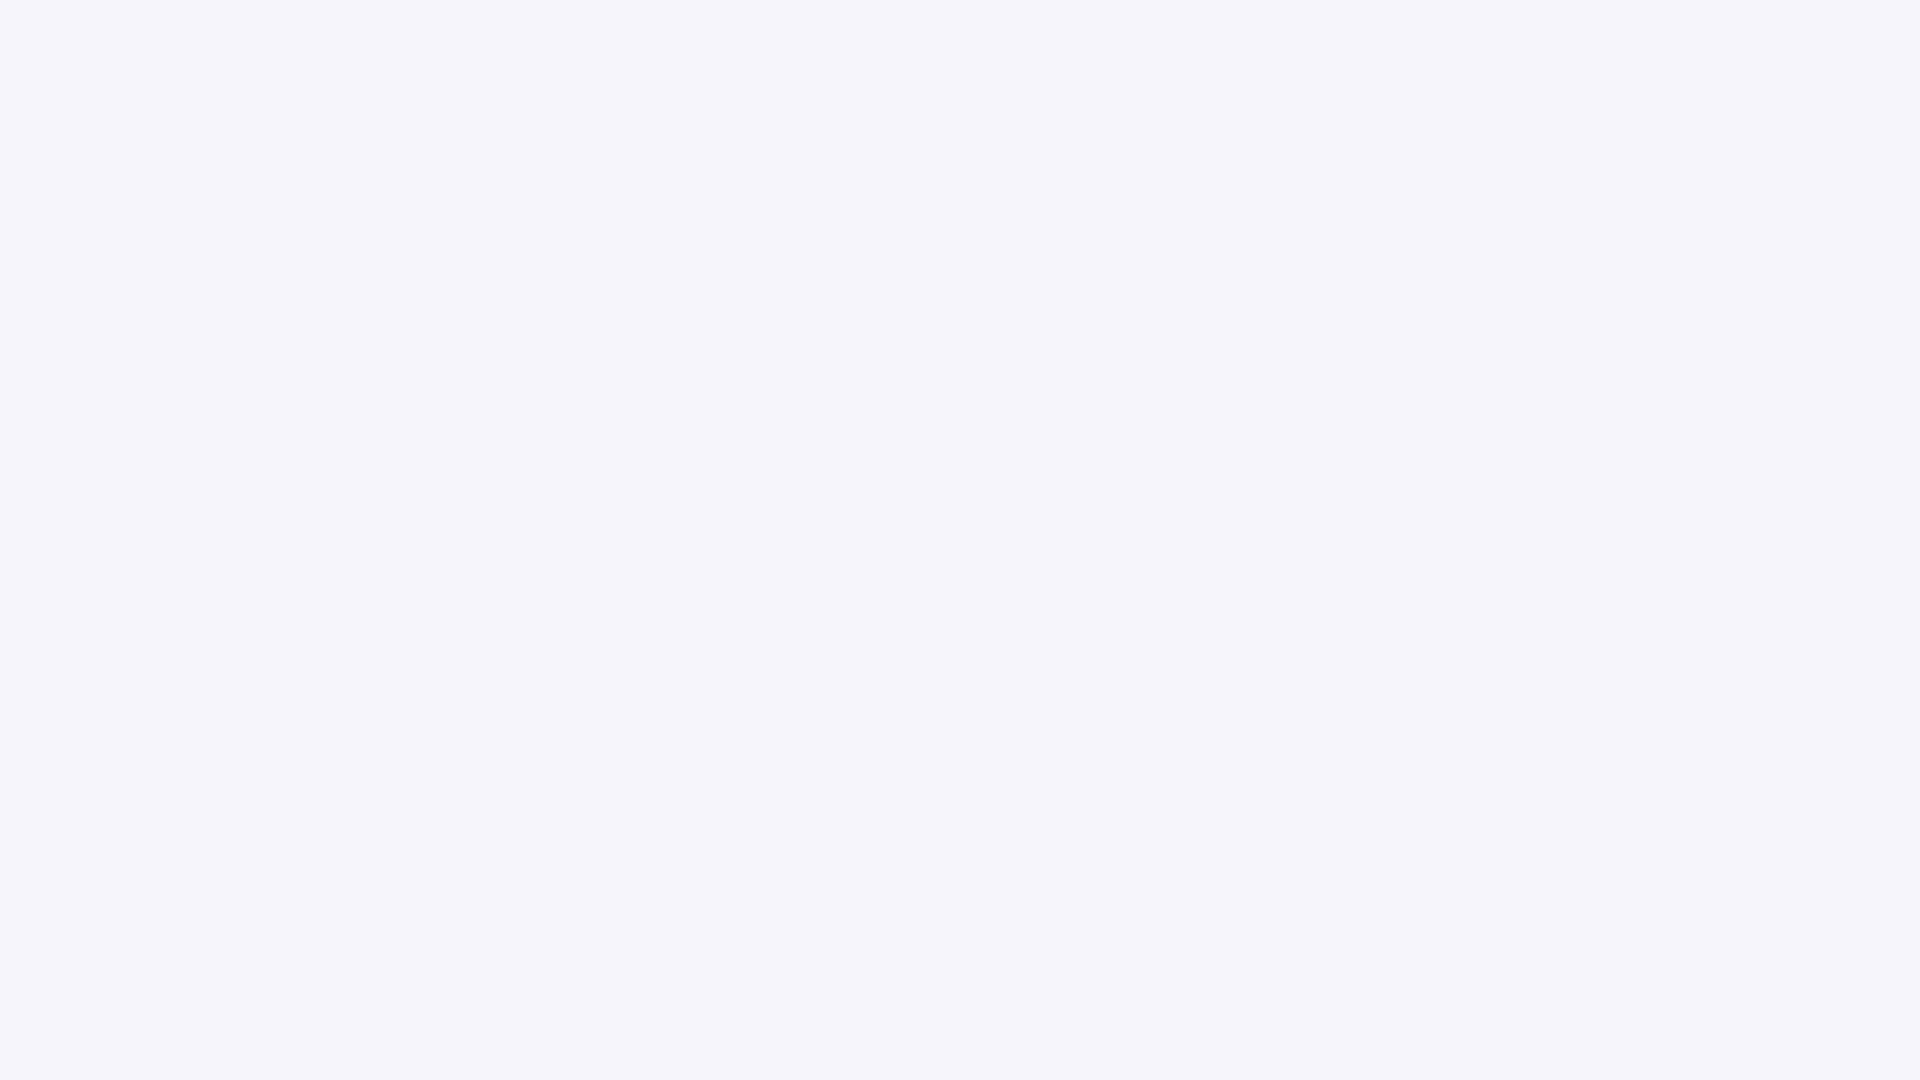

Waited for page refresh to complete
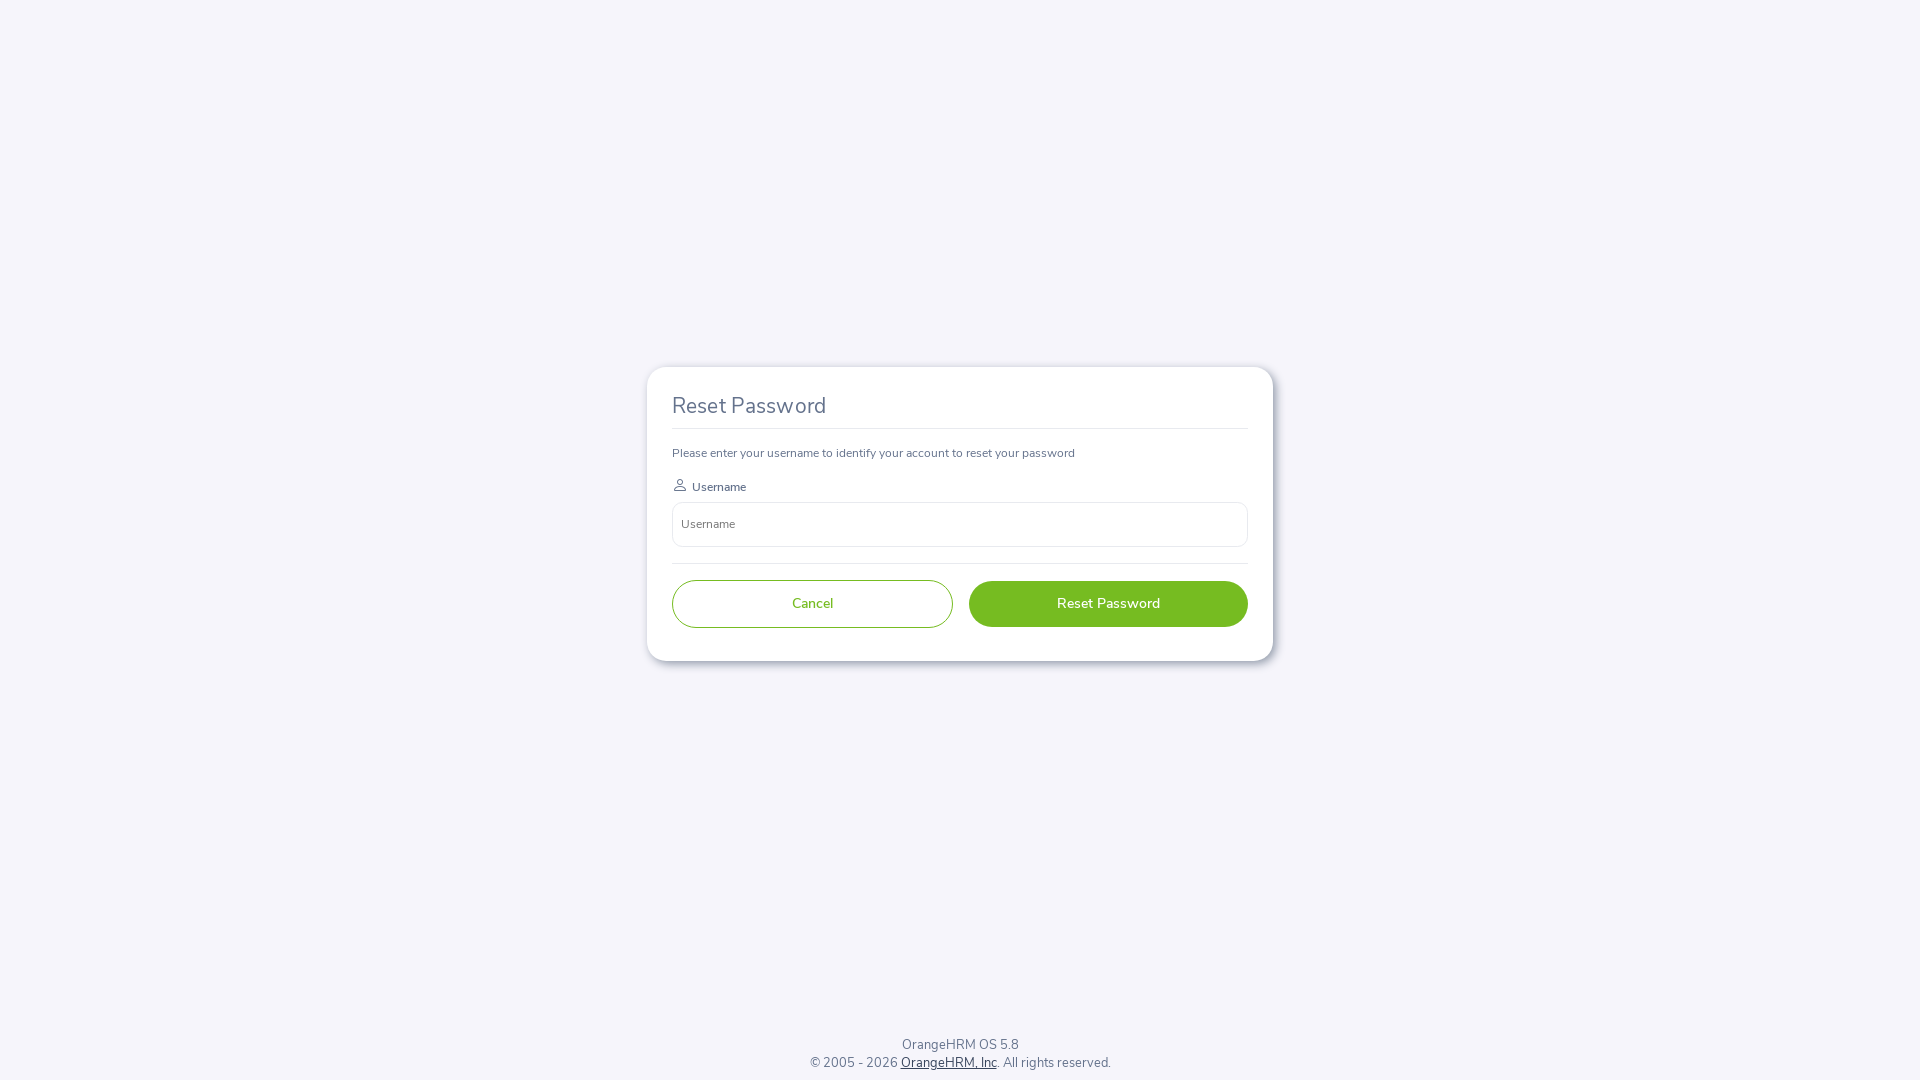

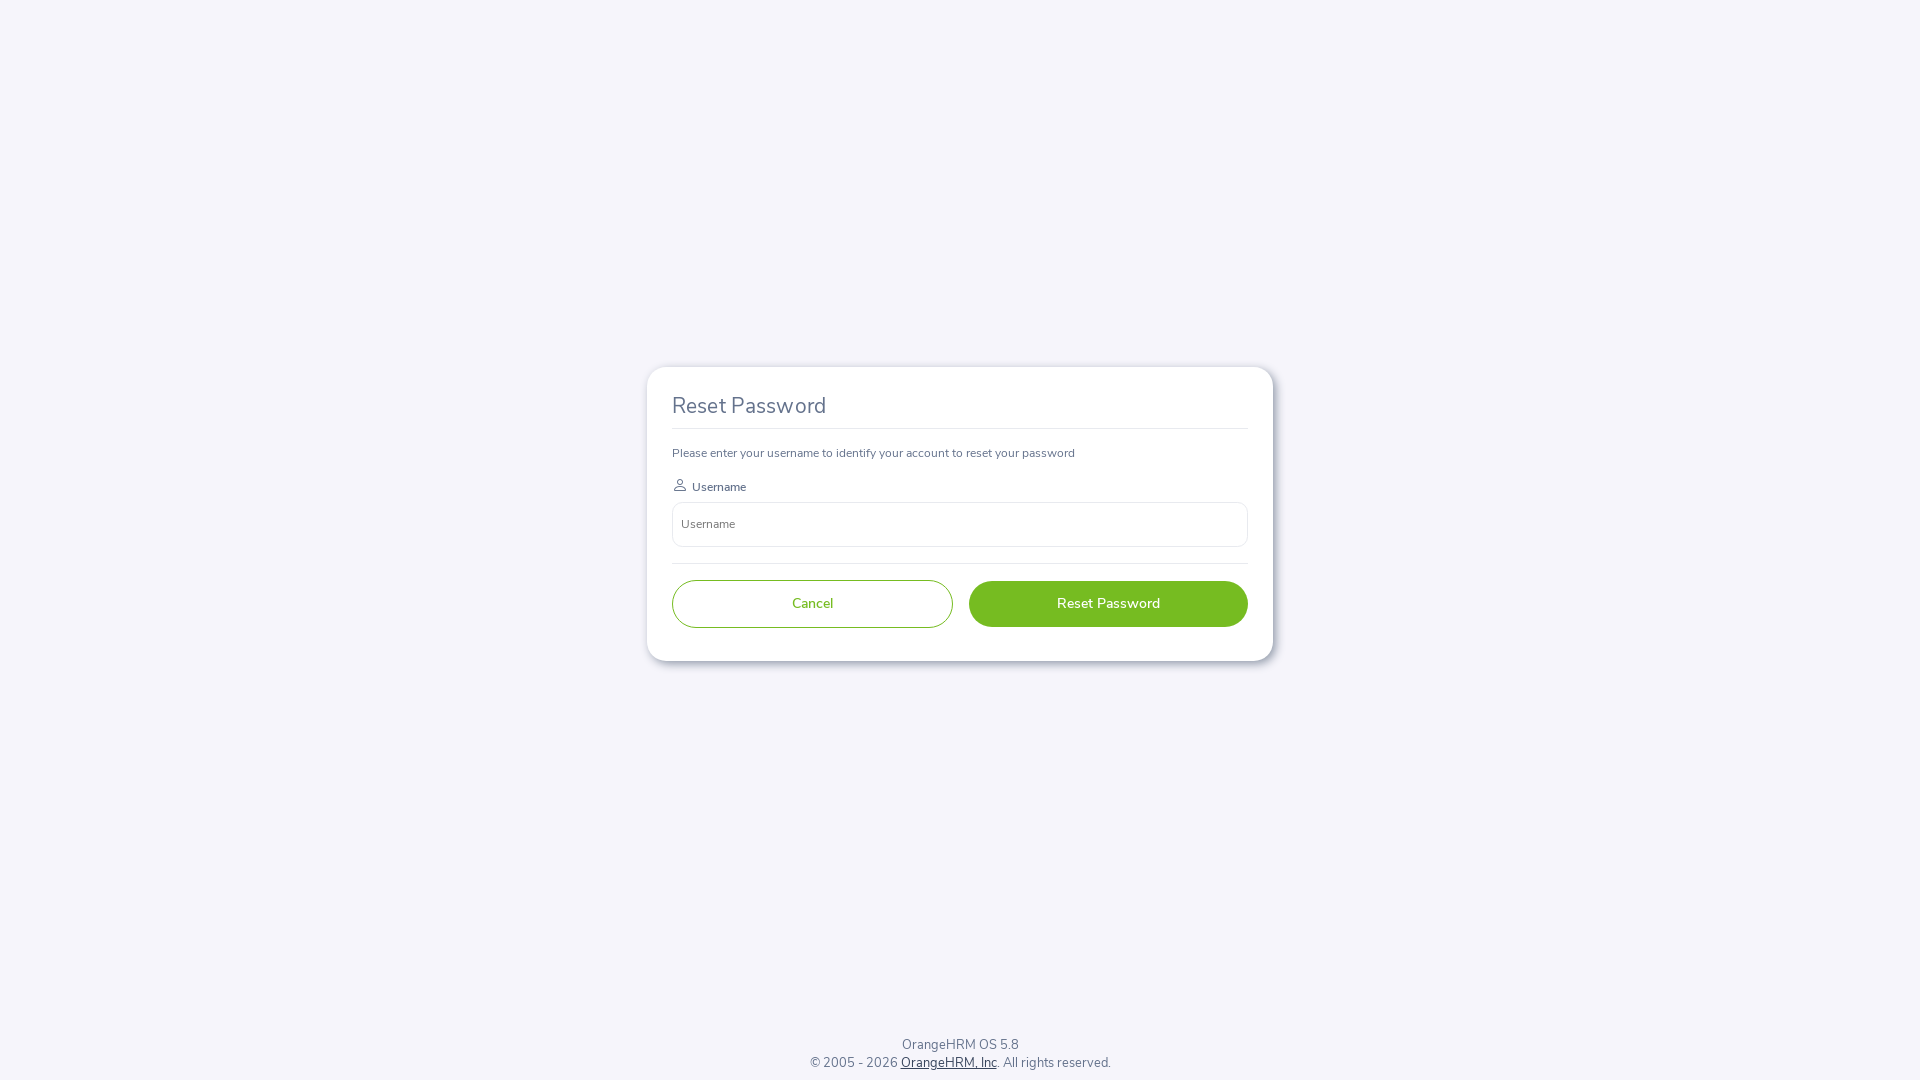